Tests file upload functionality on ilovepdf.com by clicking the file selection button and uploading a document

Starting URL: https://www.ilovepdf.com/word_to_pdf

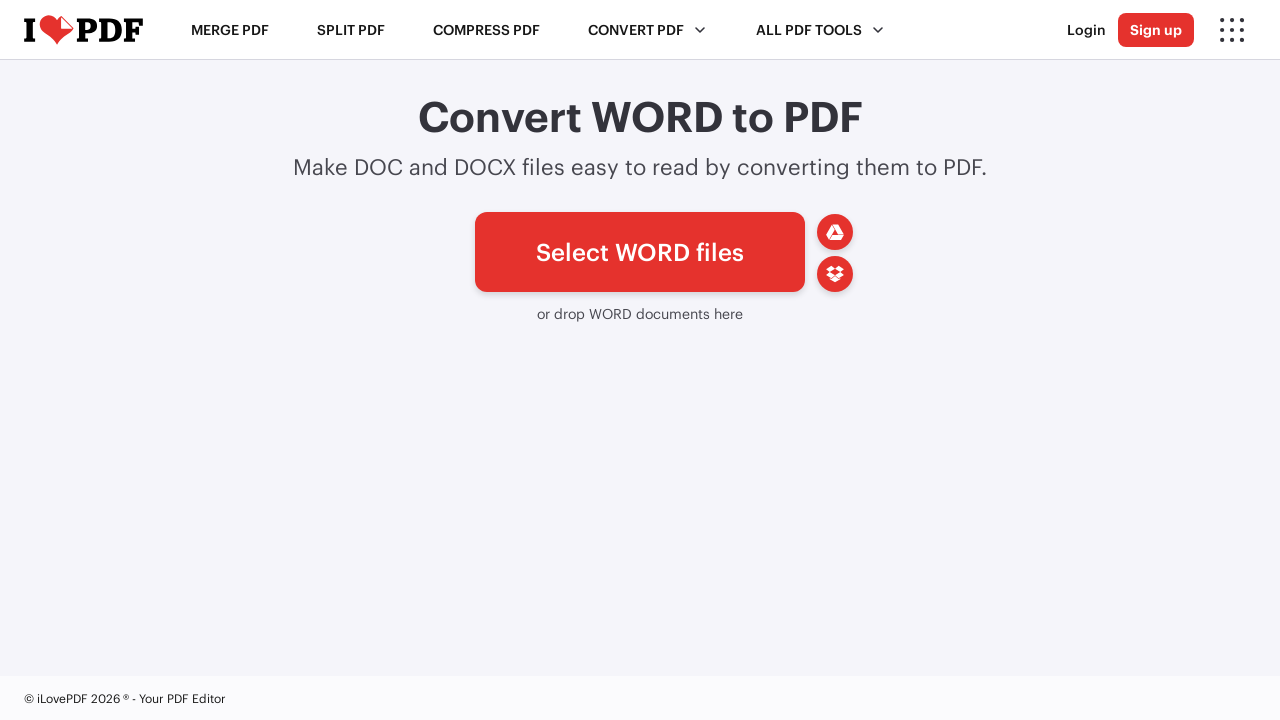

Waited for file upload button to be visible
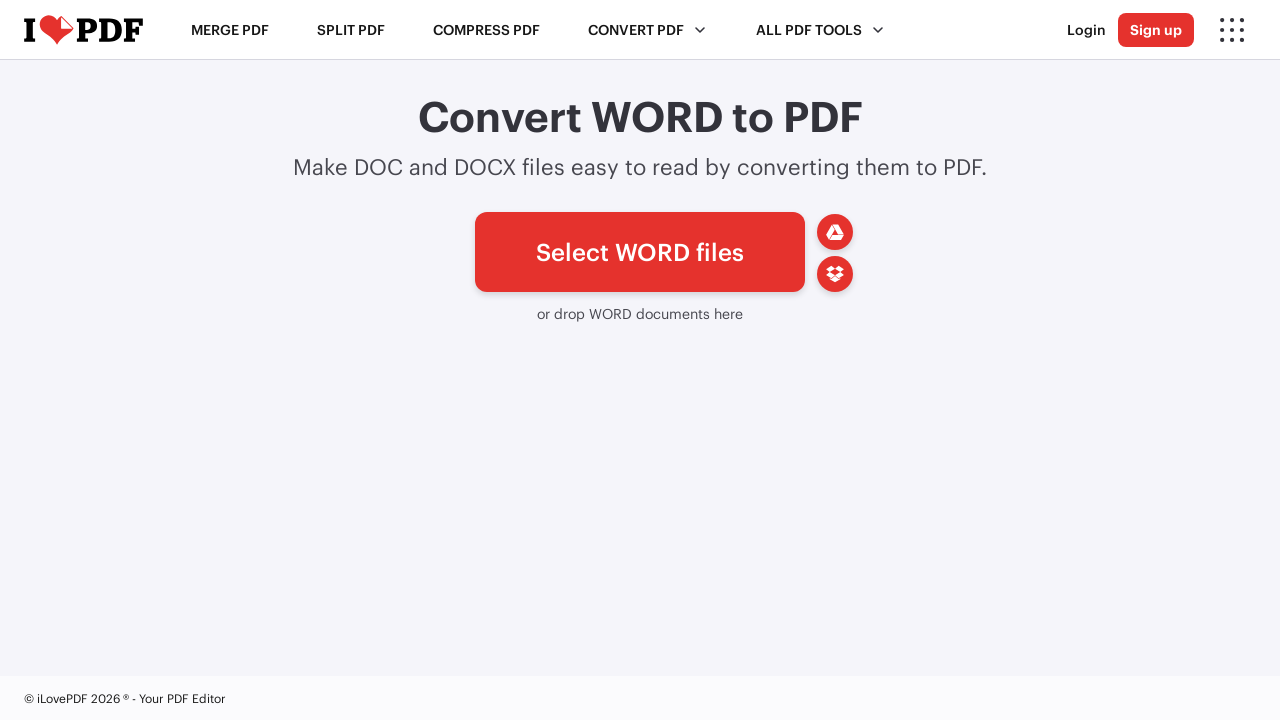

Uploaded temporary Word document file using file input
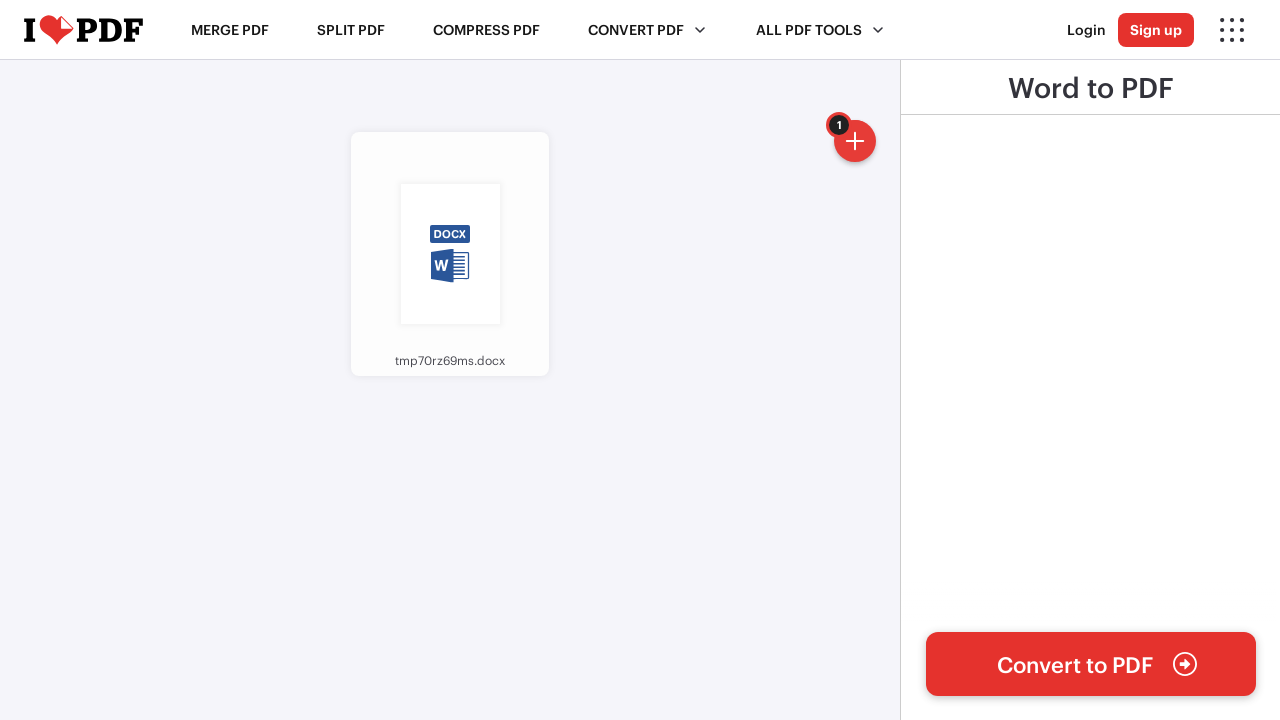

File upload processed and file info element appeared
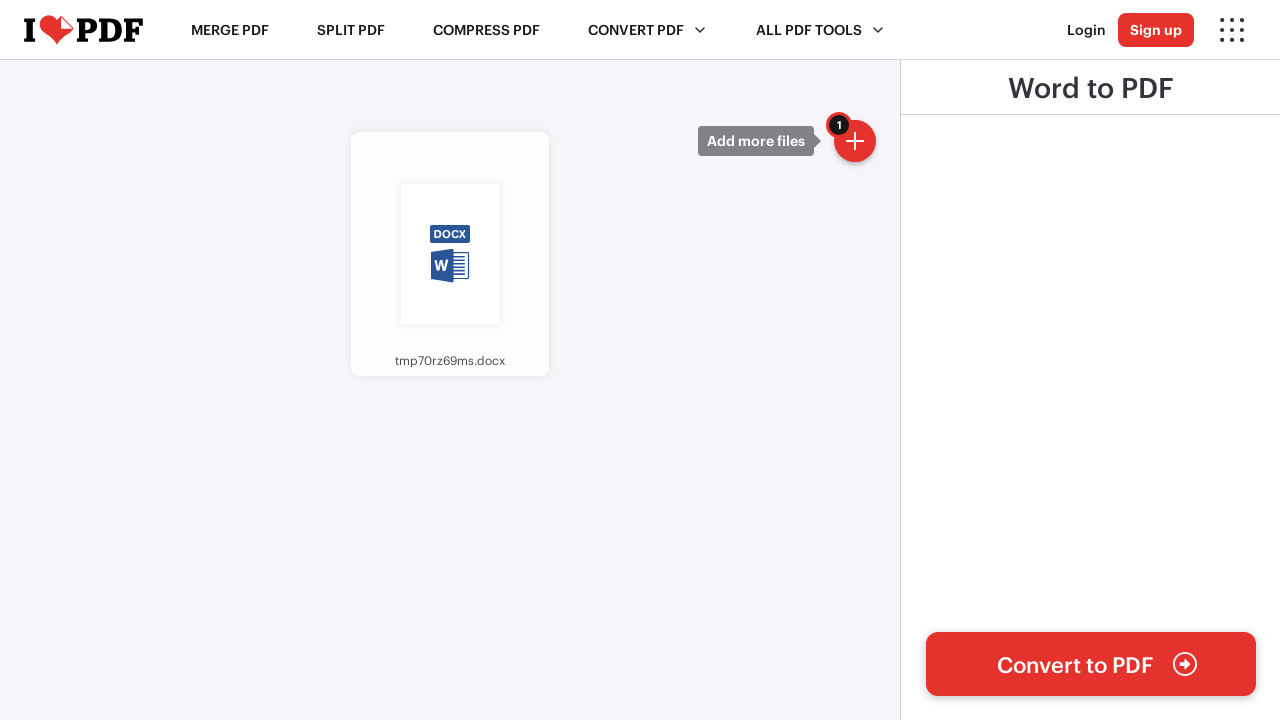

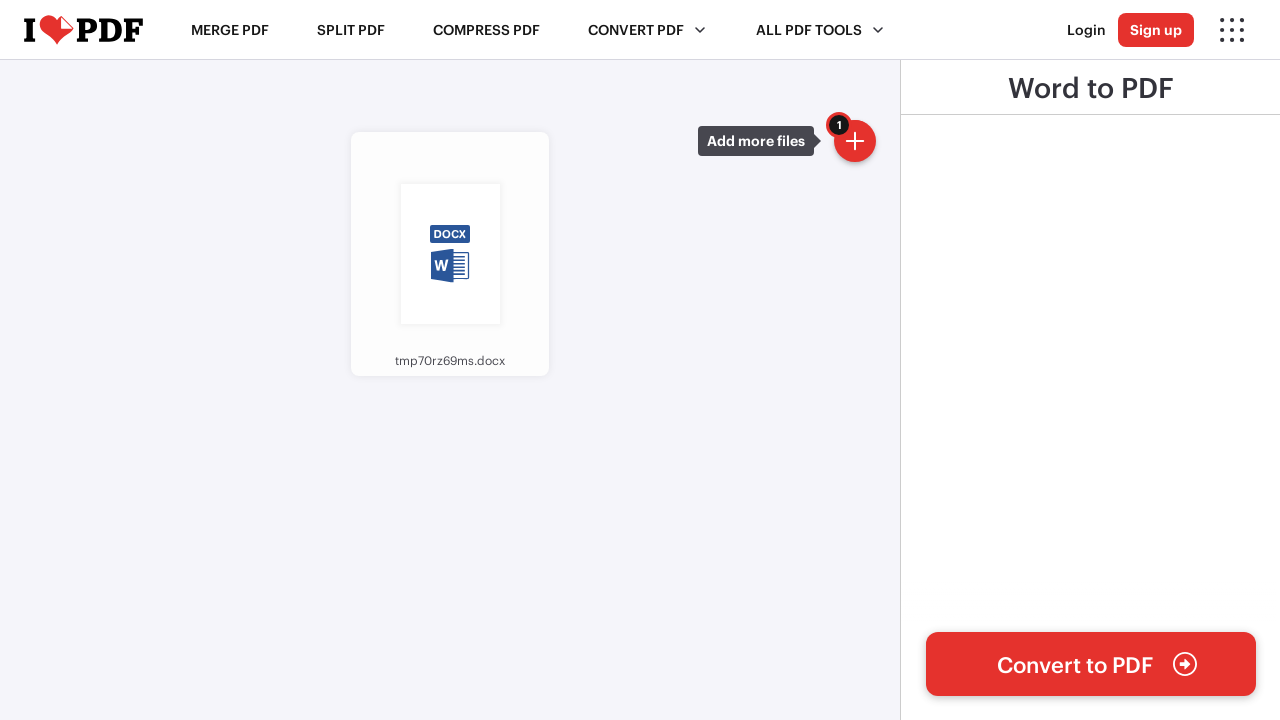